Tests radio button functionality by navigating to Radio Button section and clicking the "Yes" radio button option.

Starting URL: https://demoqa.com/text-box

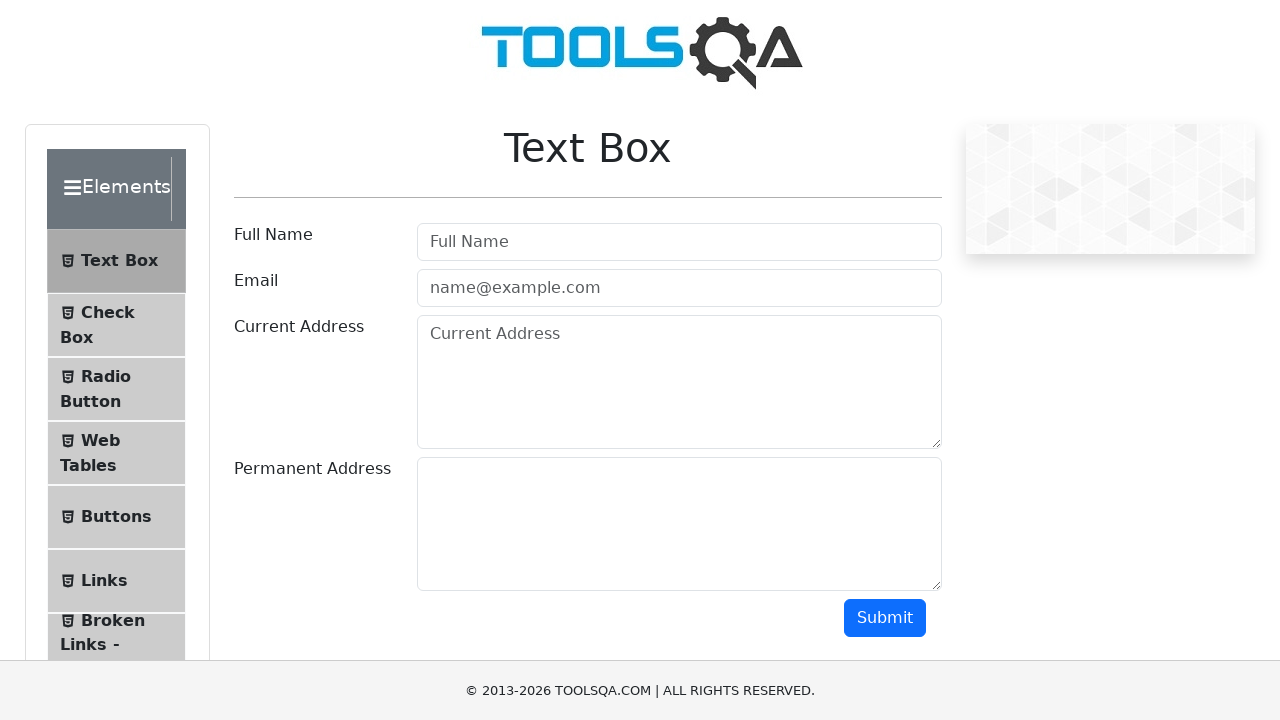

Clicked on Radio Button menu item at (106, 376) on xpath=//span[@class='text' and text()='Radio Button']
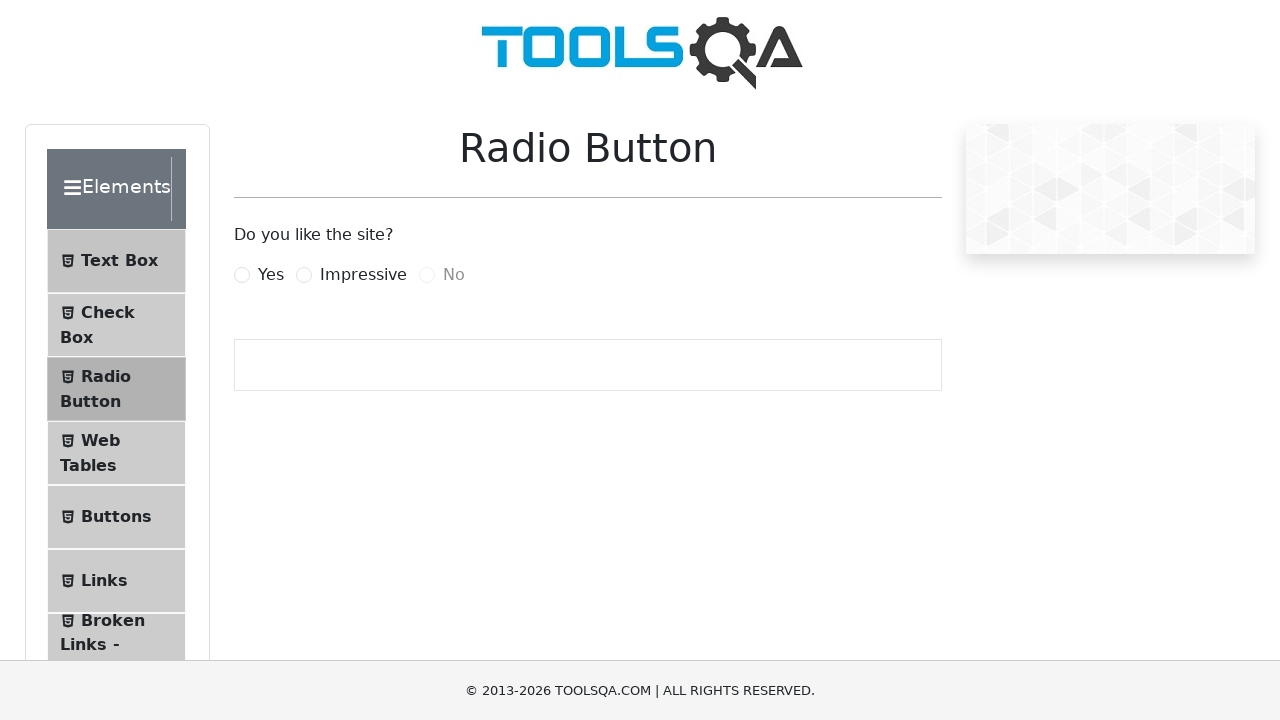

Waited for Yes radio button to be visible
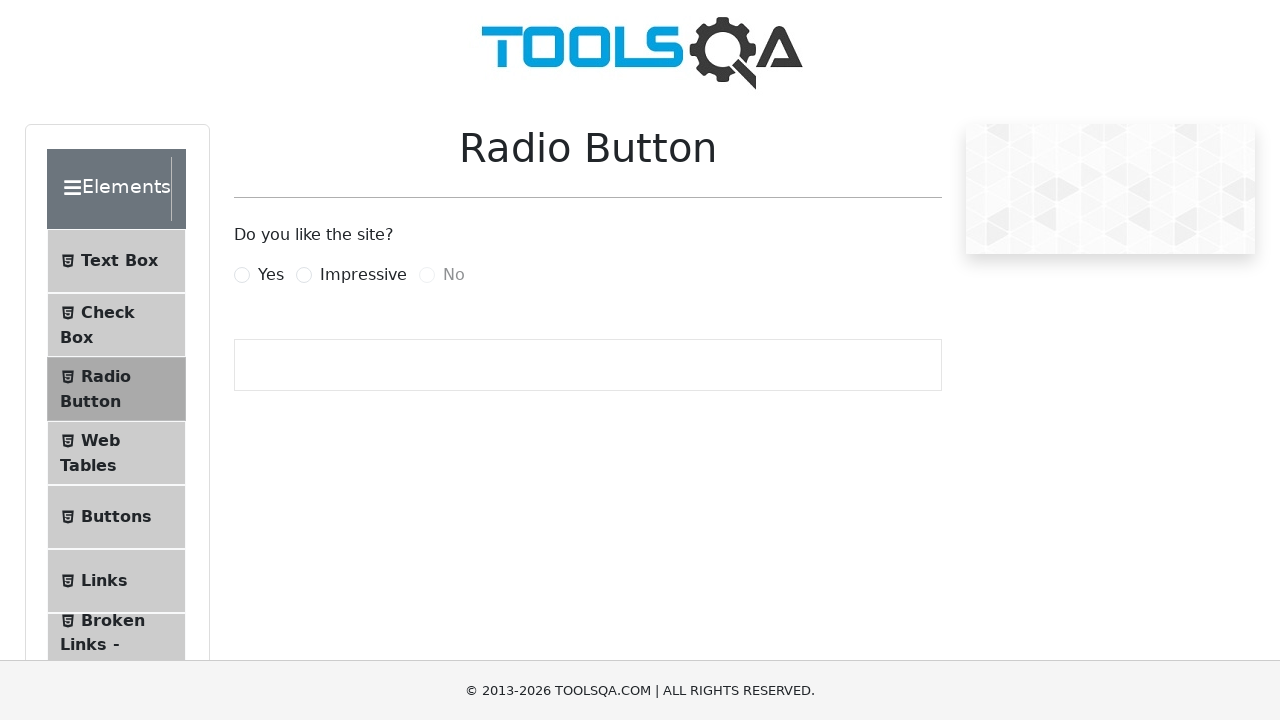

Clicked Yes radio button at (271, 275) on xpath=//label[@for="yesRadio"]
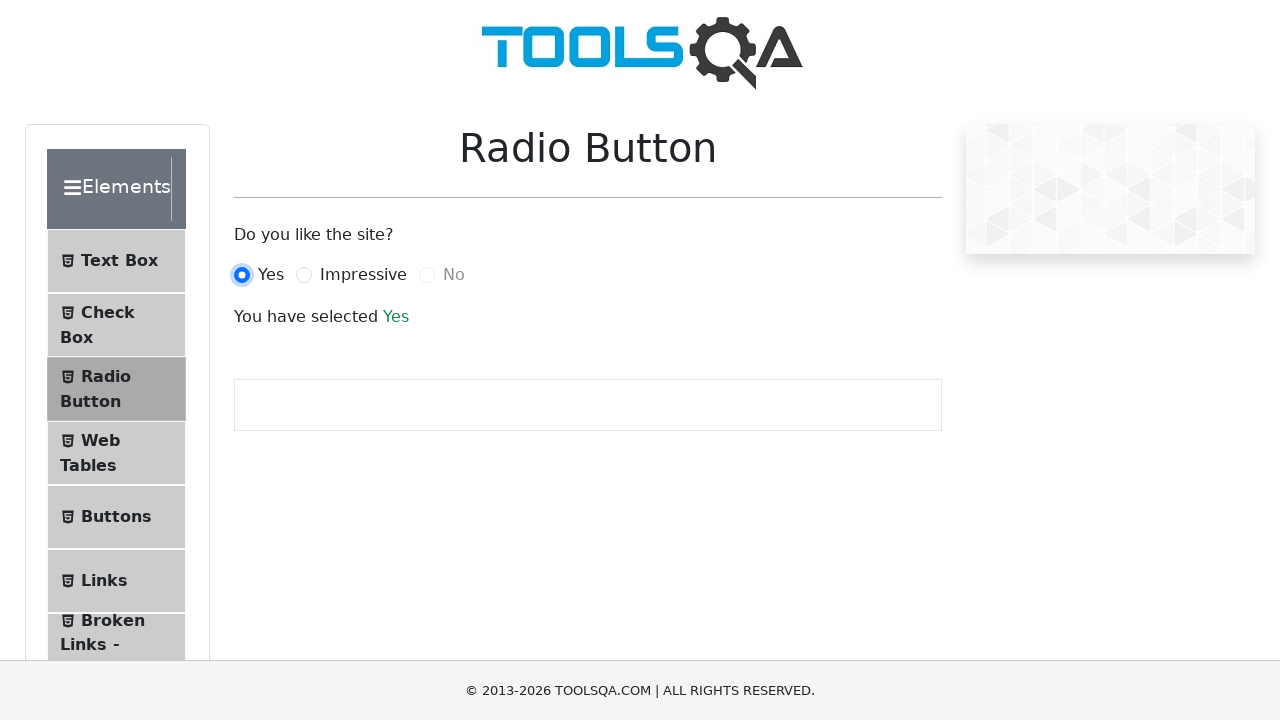

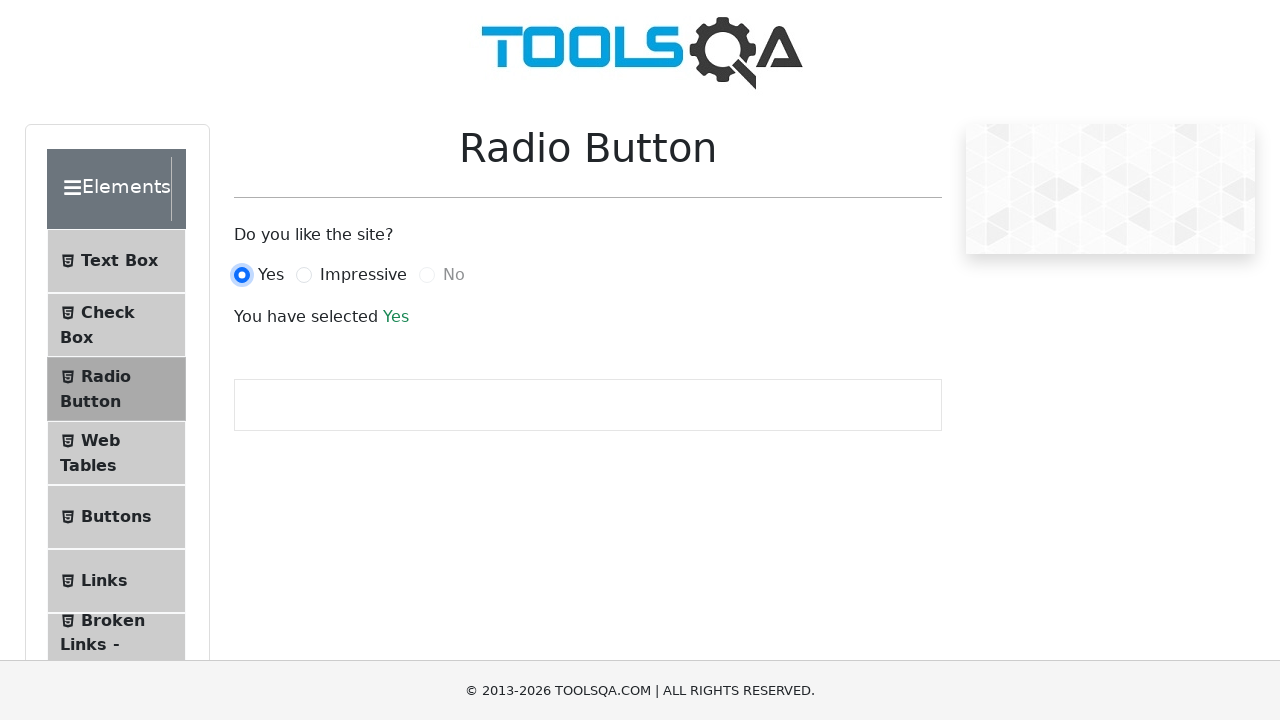